Tests dynamic dropdown functionality for flight booking by selecting origin and destination cities

Starting URL: https://rahulshettyacademy.com/dropdownsPractise/

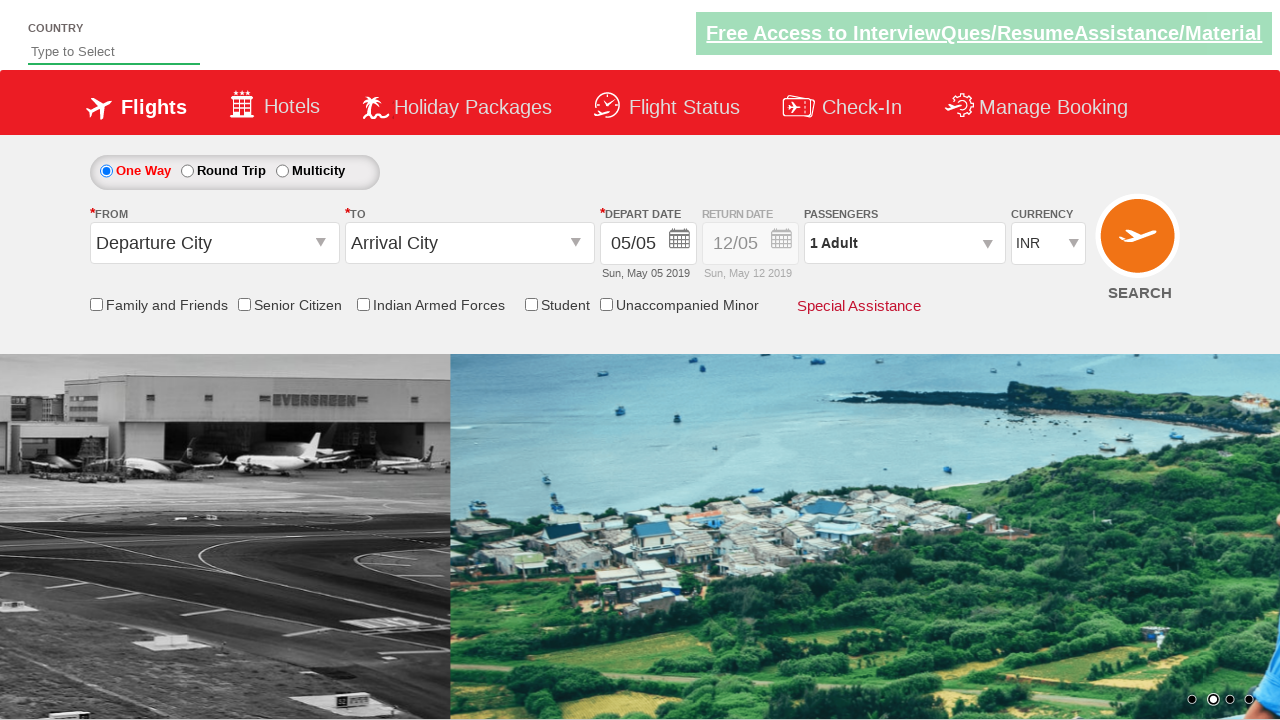

Clicked on origin station dropdown at (214, 243) on #ctl00_mainContent_ddl_originStation1_CTXT
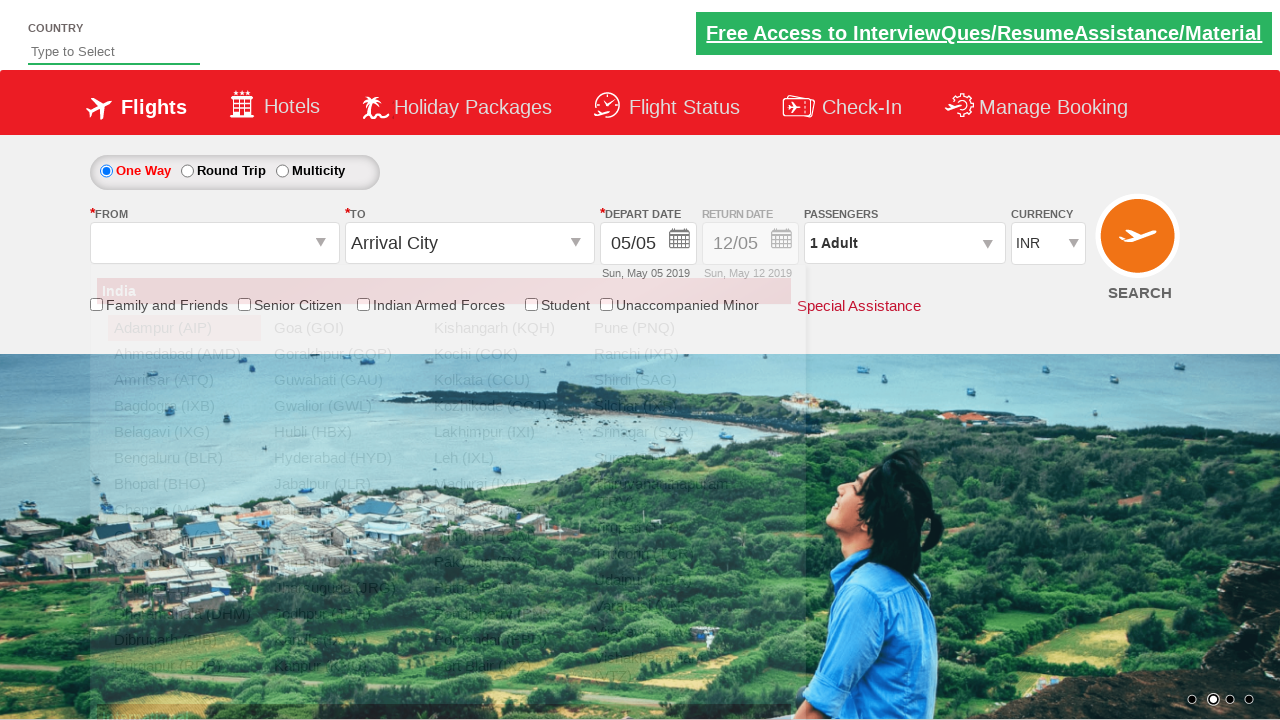

Selected Bangalore as origin city at (184, 458) on a[value='BLR']
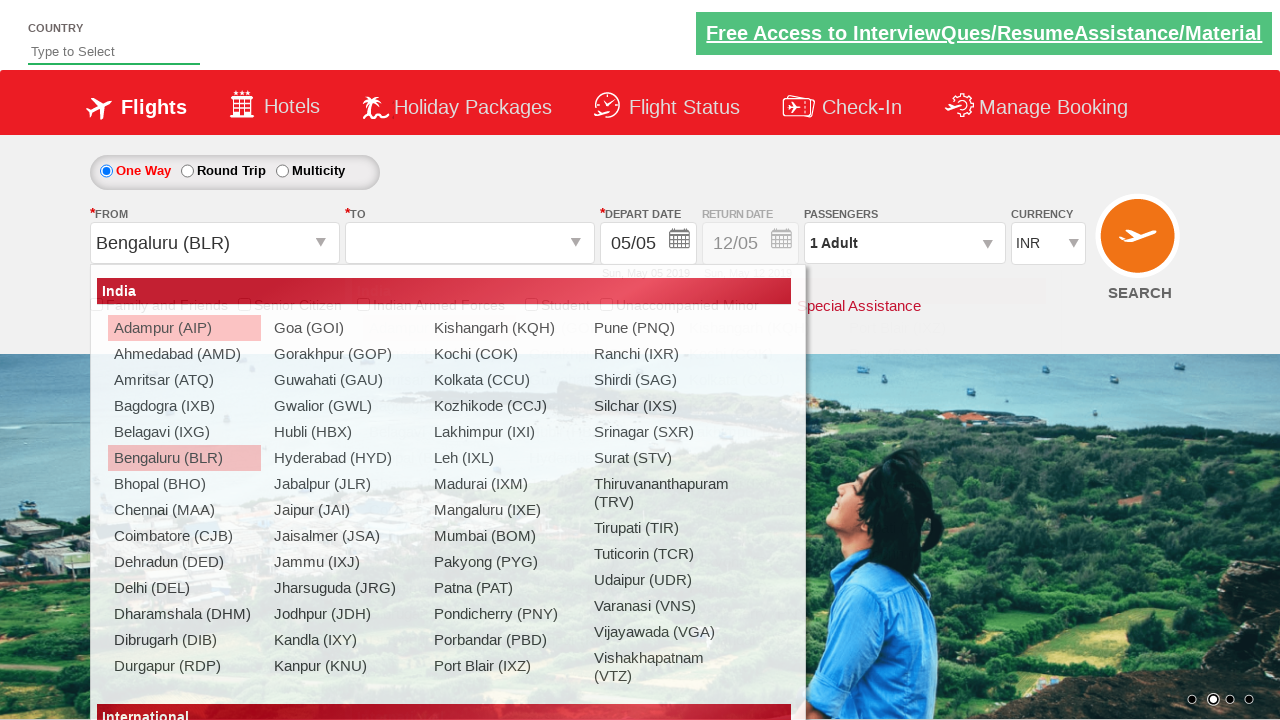

Selected Chennai as destination city at (439, 484) on div[id='glsctl00_mainContent_ddl_destinationStation1_CTNR'] a[value='MAA']
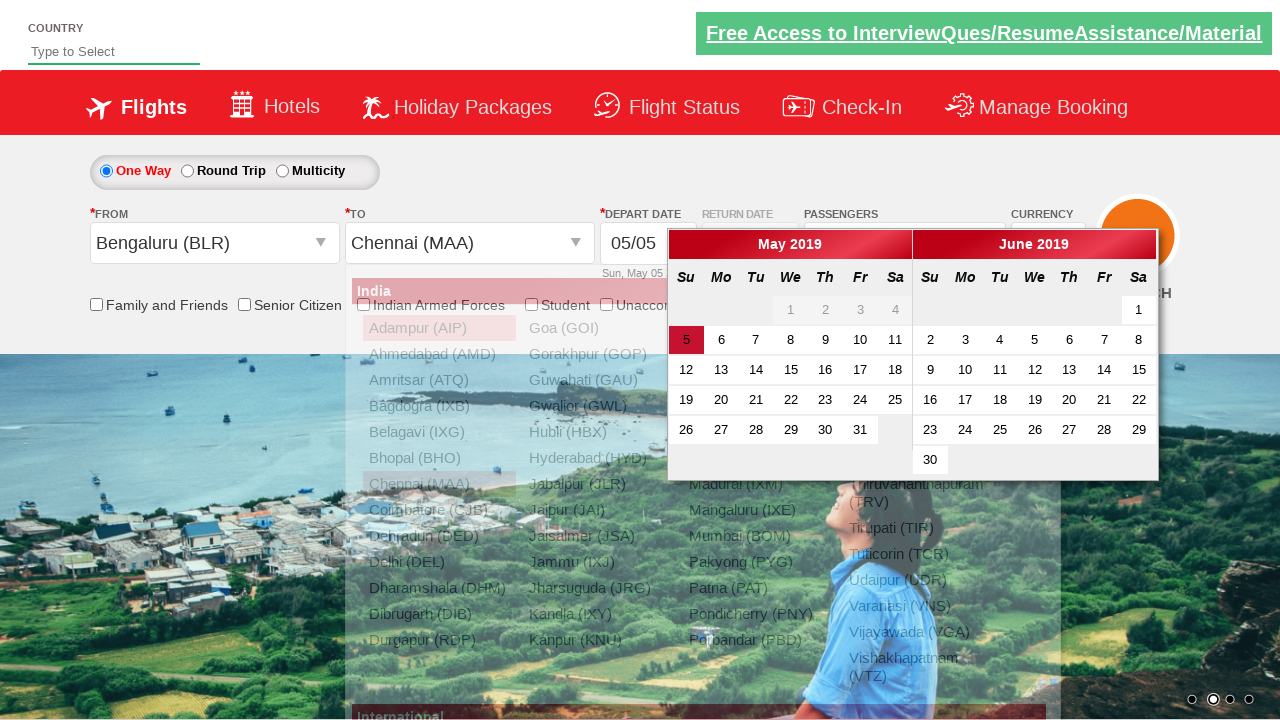

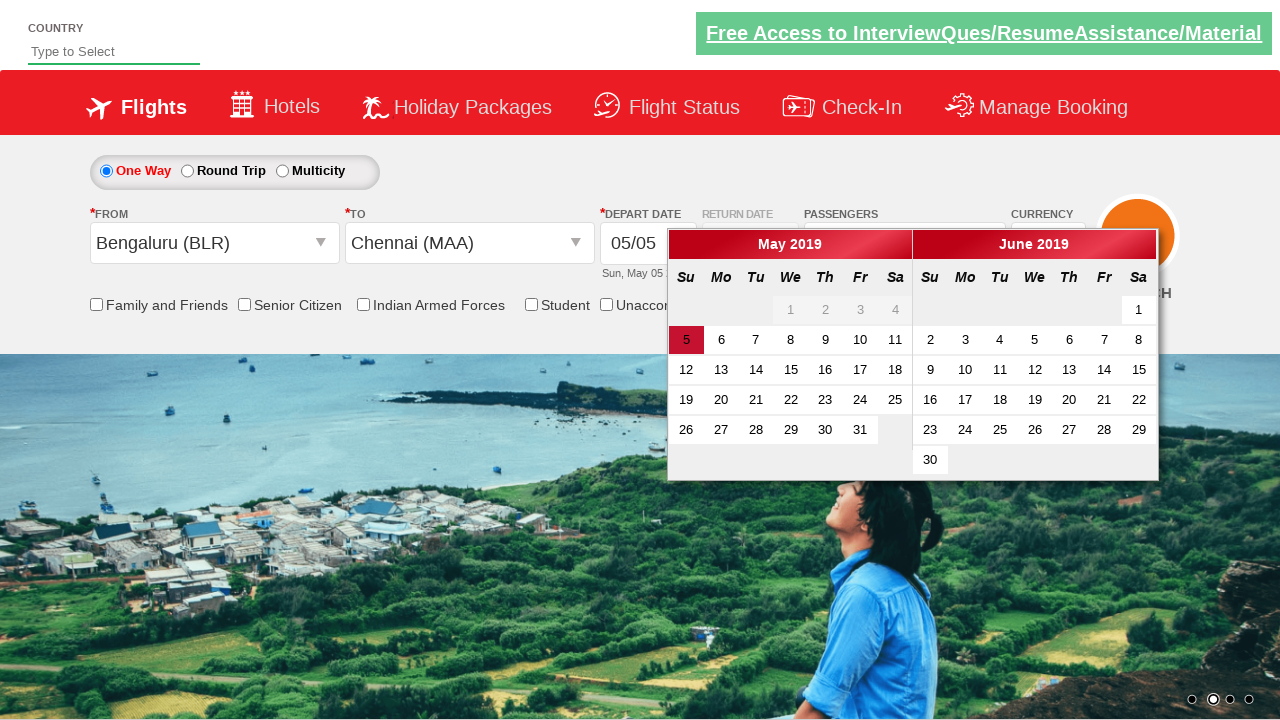